Tests iframe handling on W3Schools JavaScript tryit editor by switching to the result iframe, clicking a button inside it, then switching back to the main content and clicking the Run button.

Starting URL: https://www.w3schools.com/js/tryit.asp?filename=tryjs_myfirst

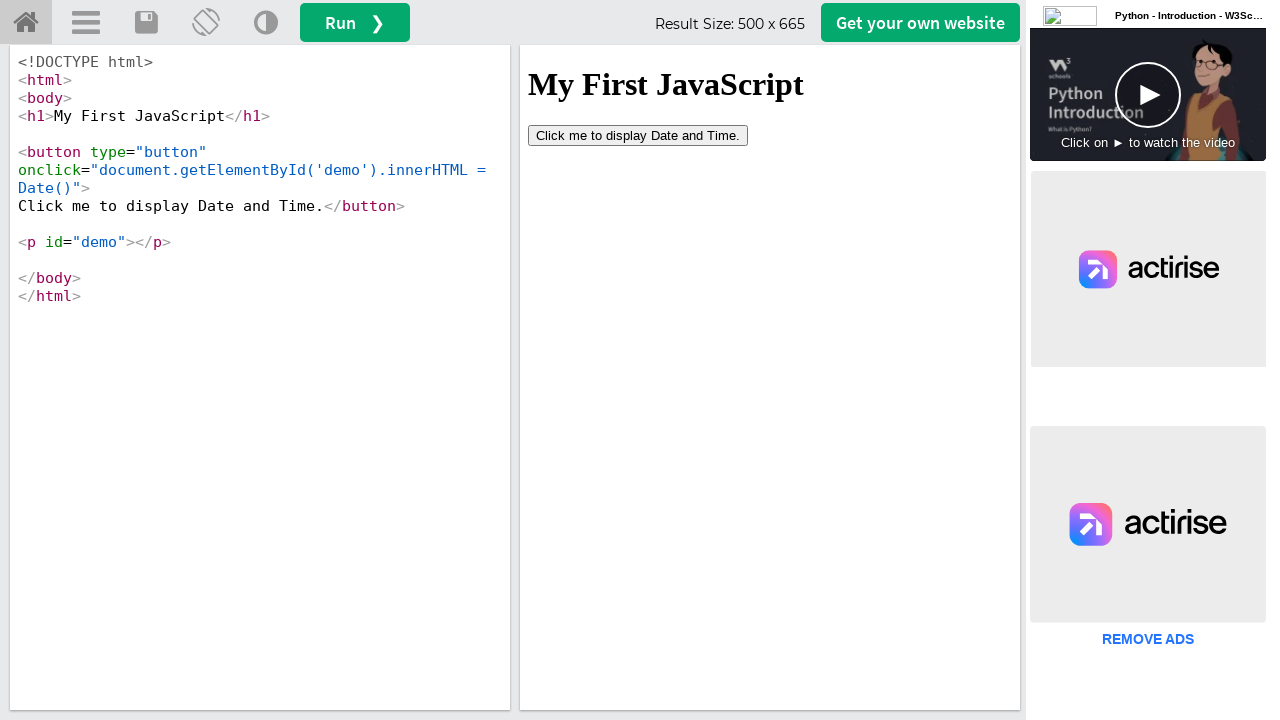

Located the result iframe
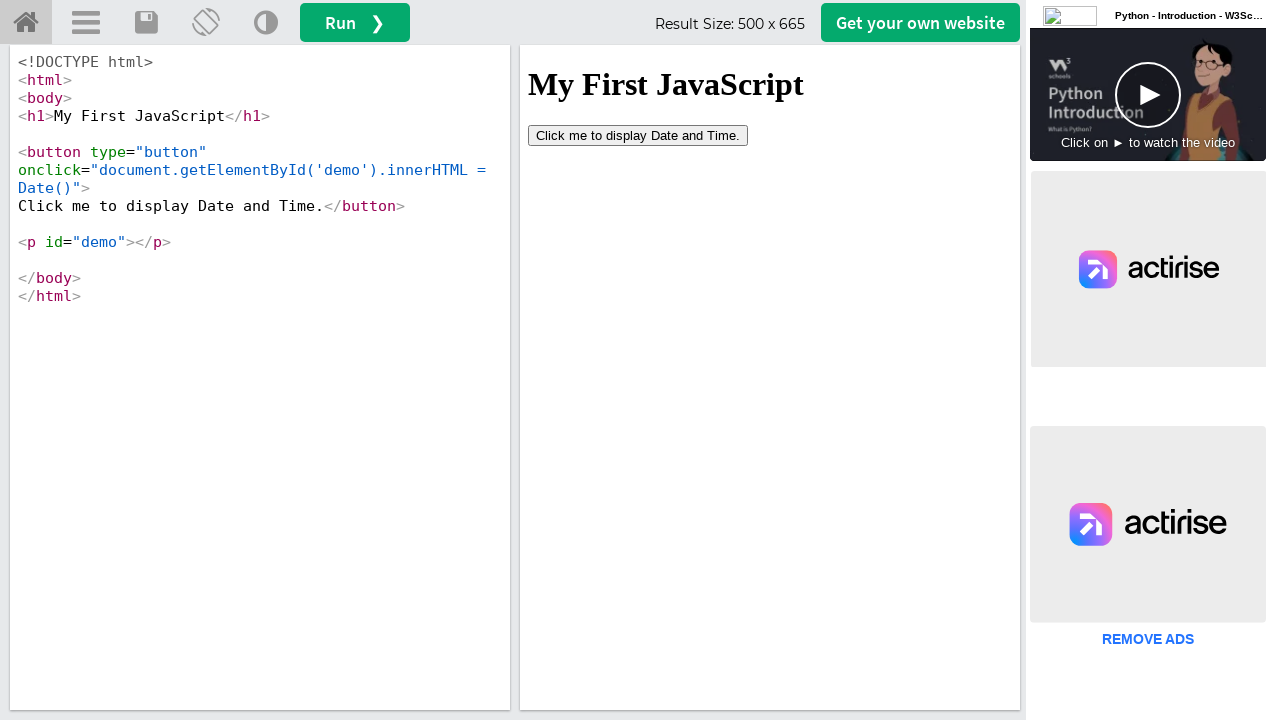

Clicked button inside the result iframe at (638, 135) on iframe[name='iframeResult'] >> internal:control=enter-frame >> button[type='butt
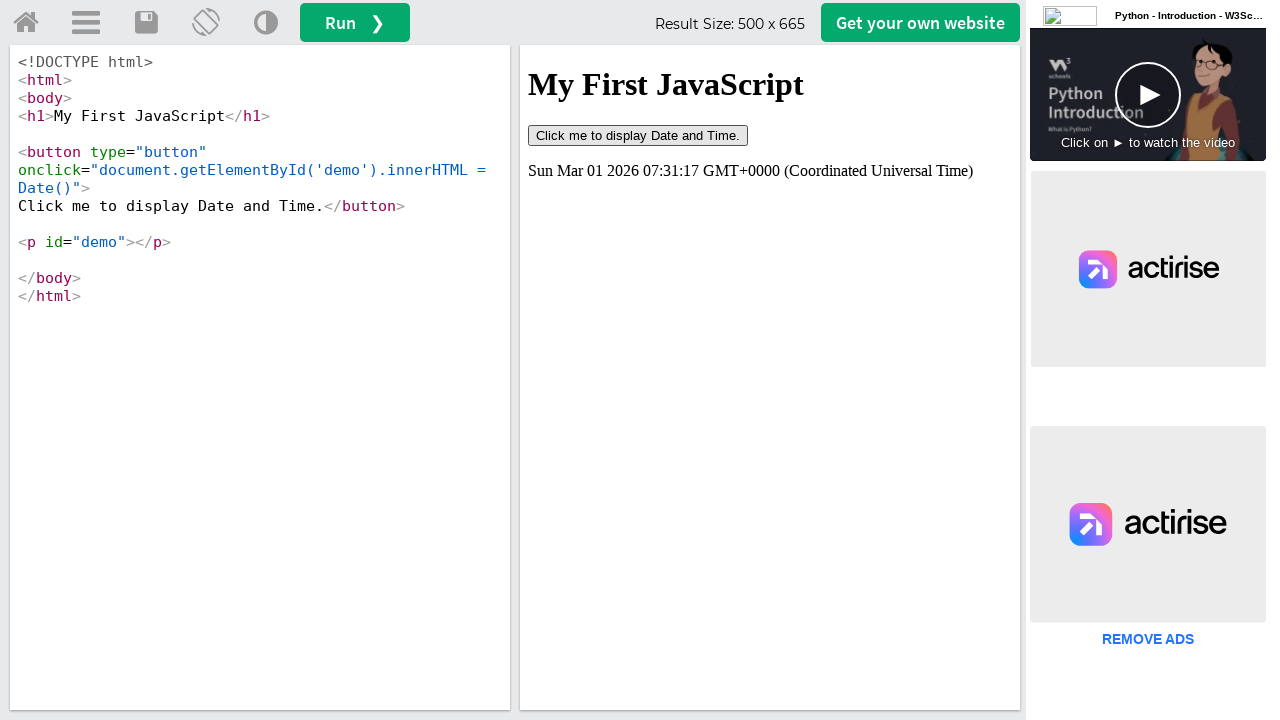

Clicked the Run button in main content at (355, 22) on button#runbtn
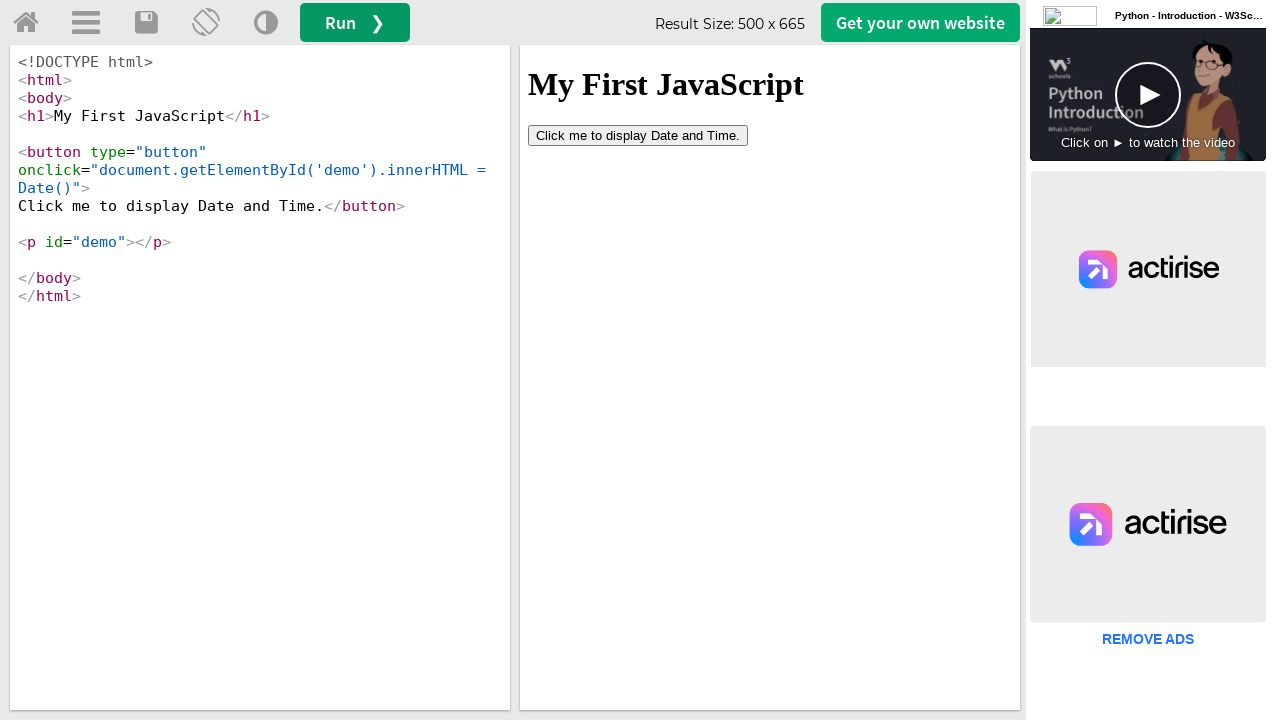

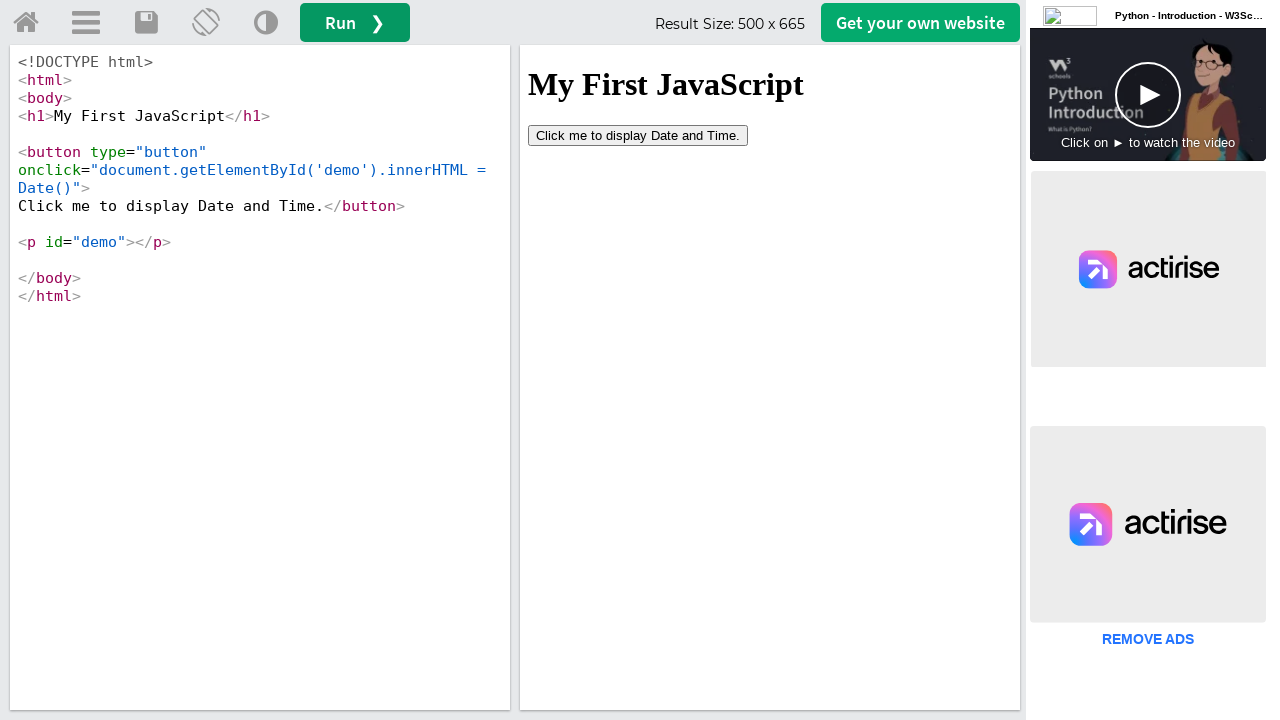